Tests valid integer division operation (9999999999 / 9999999999) and verifies the result is 1

Starting URL: https://gerabarud.github.io/is3-calculadora/

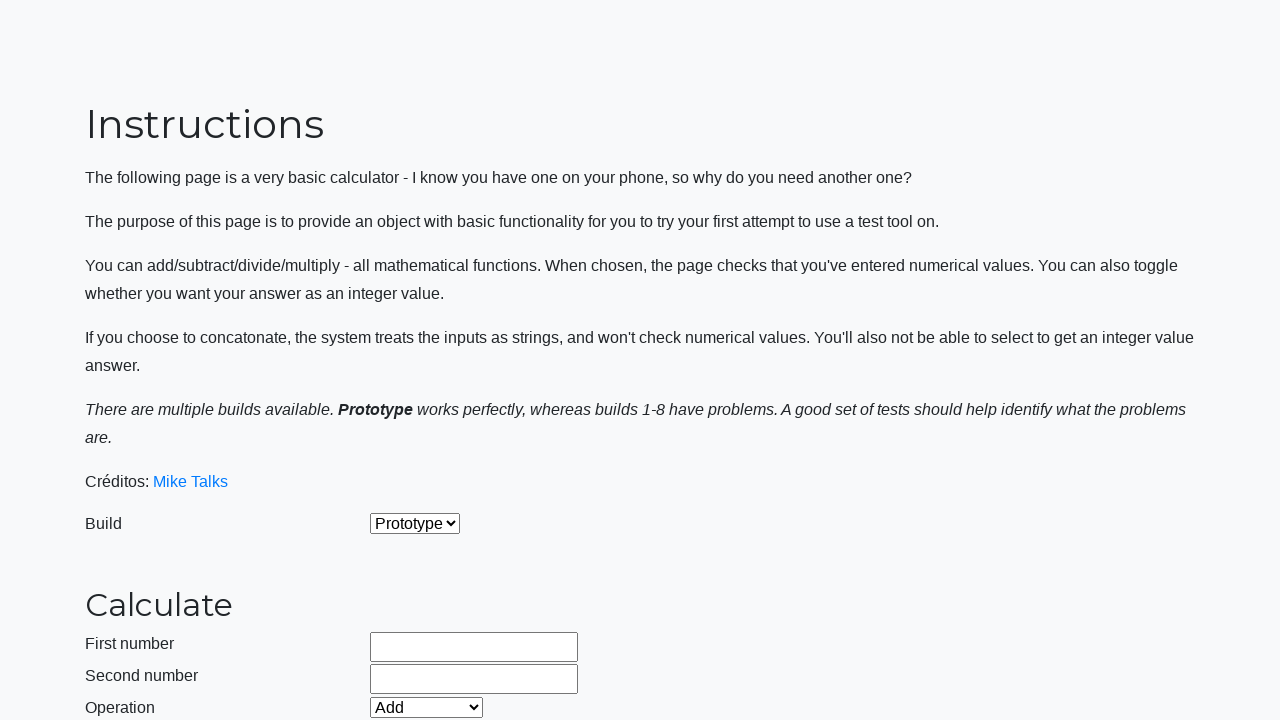

Selected 'Prototype' build from dropdown on #selectBuild
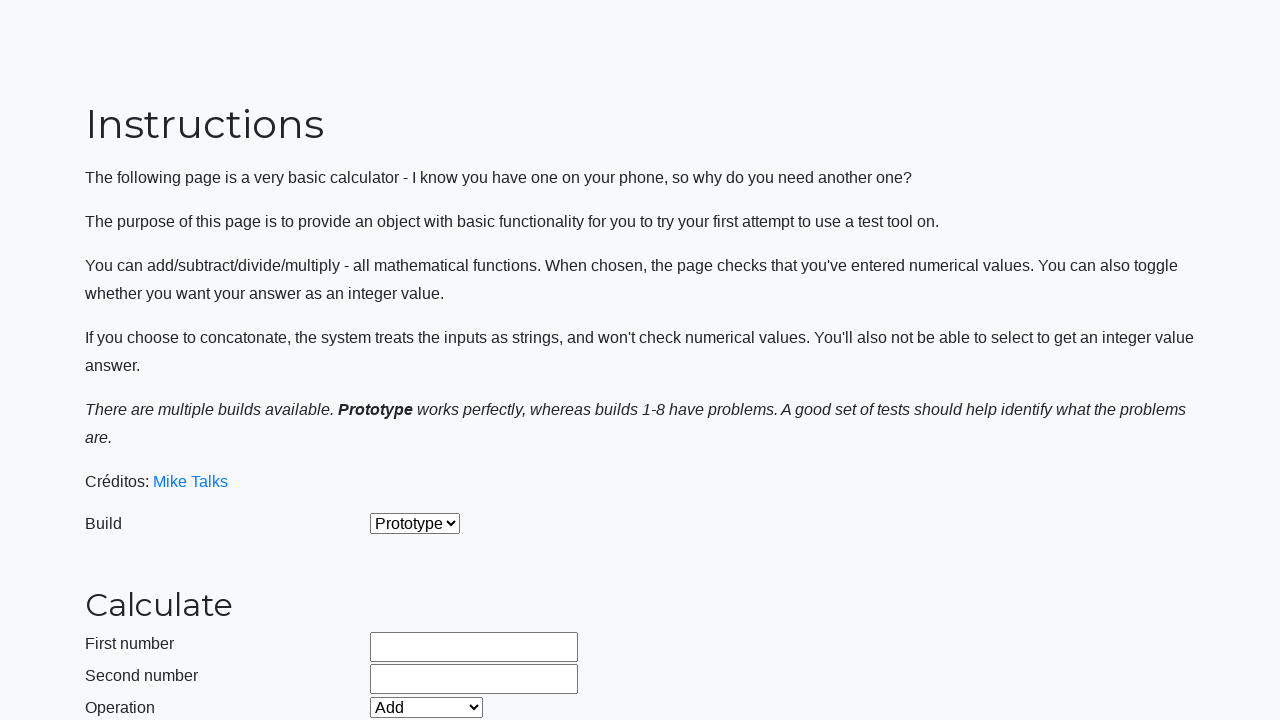

Enabled integer mode by clicking checkbox at (376, 528) on #integerSelect
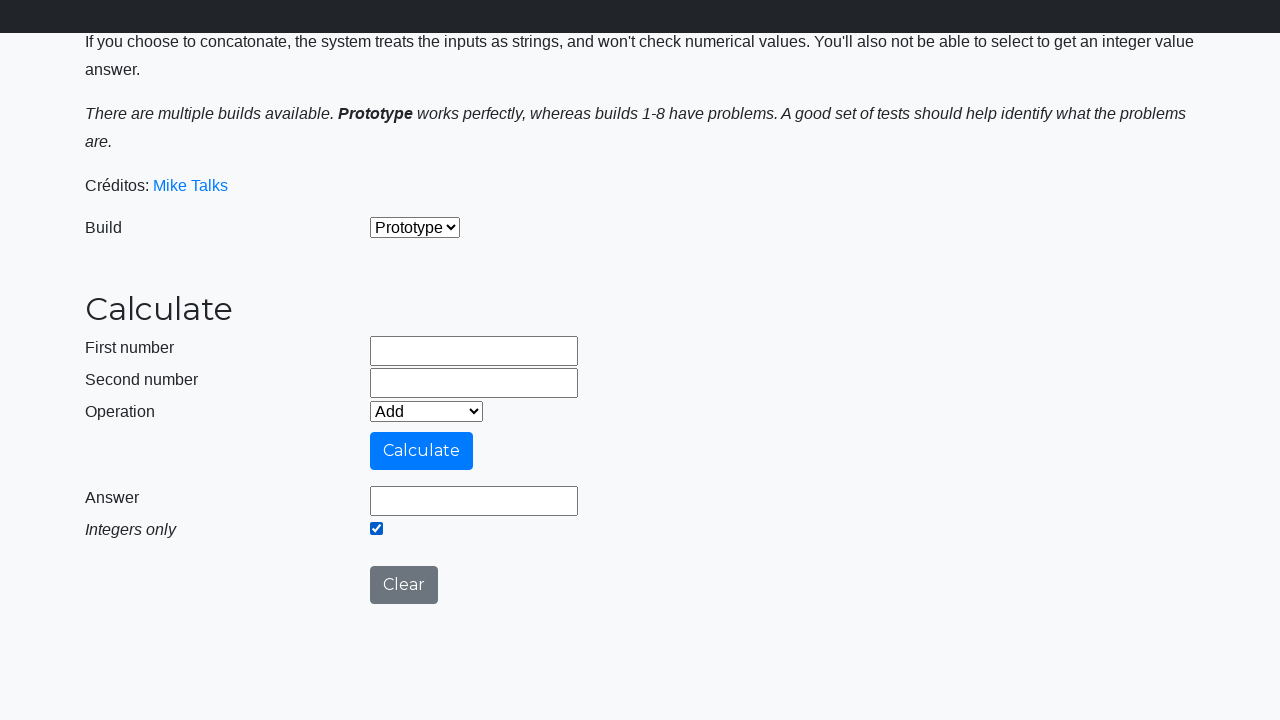

Selected 'Divide' operation from dropdown on #selectOperationDropdown
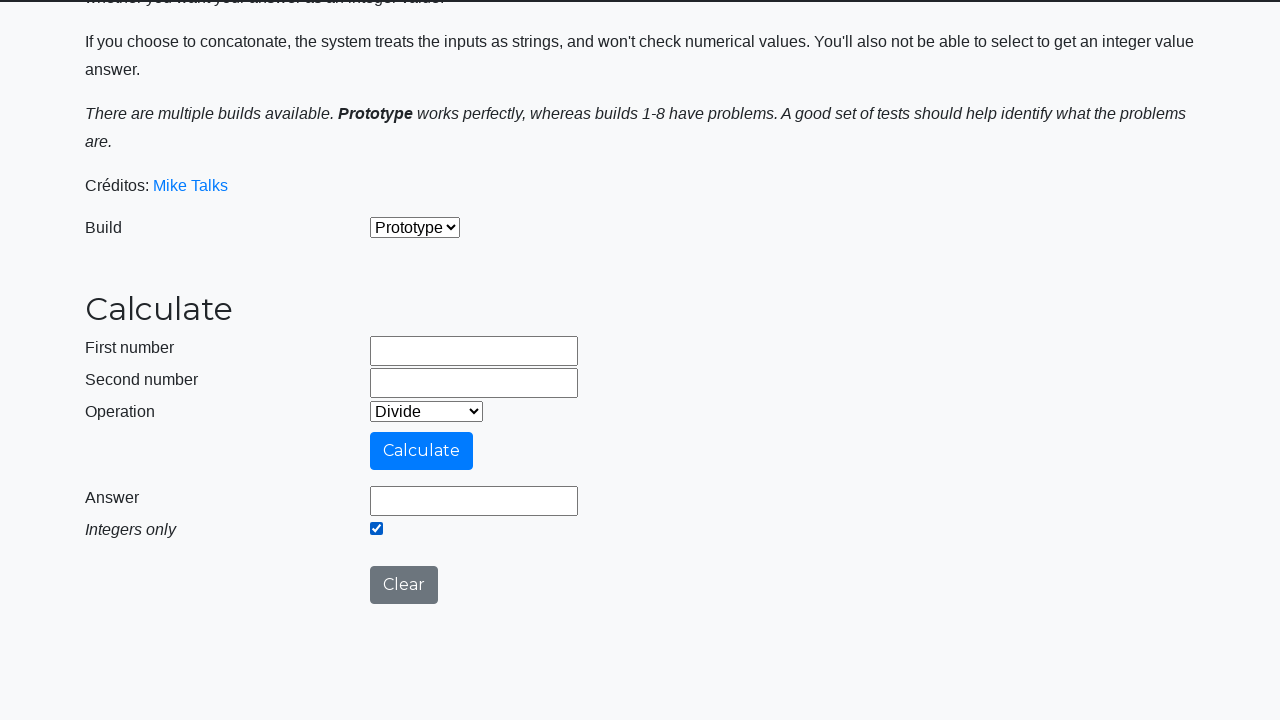

Cleared first operand field on #number1Field
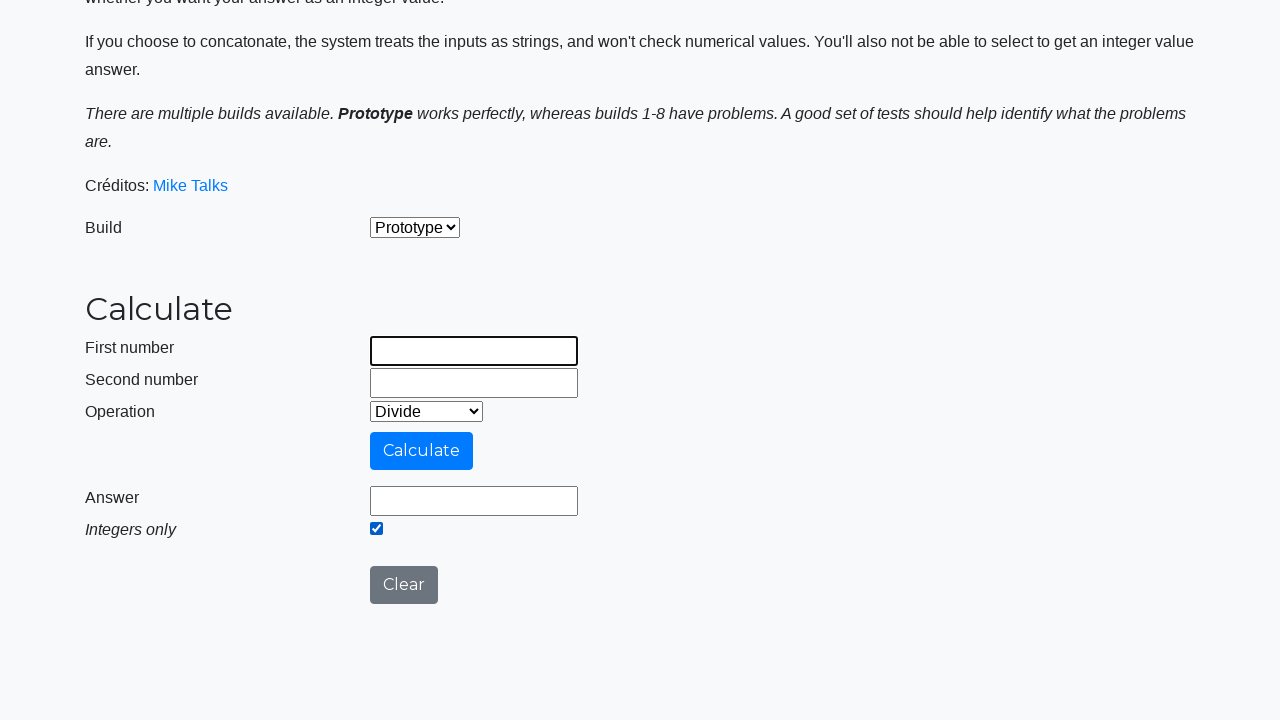

Filled first operand field with '9999999999' on #number1Field
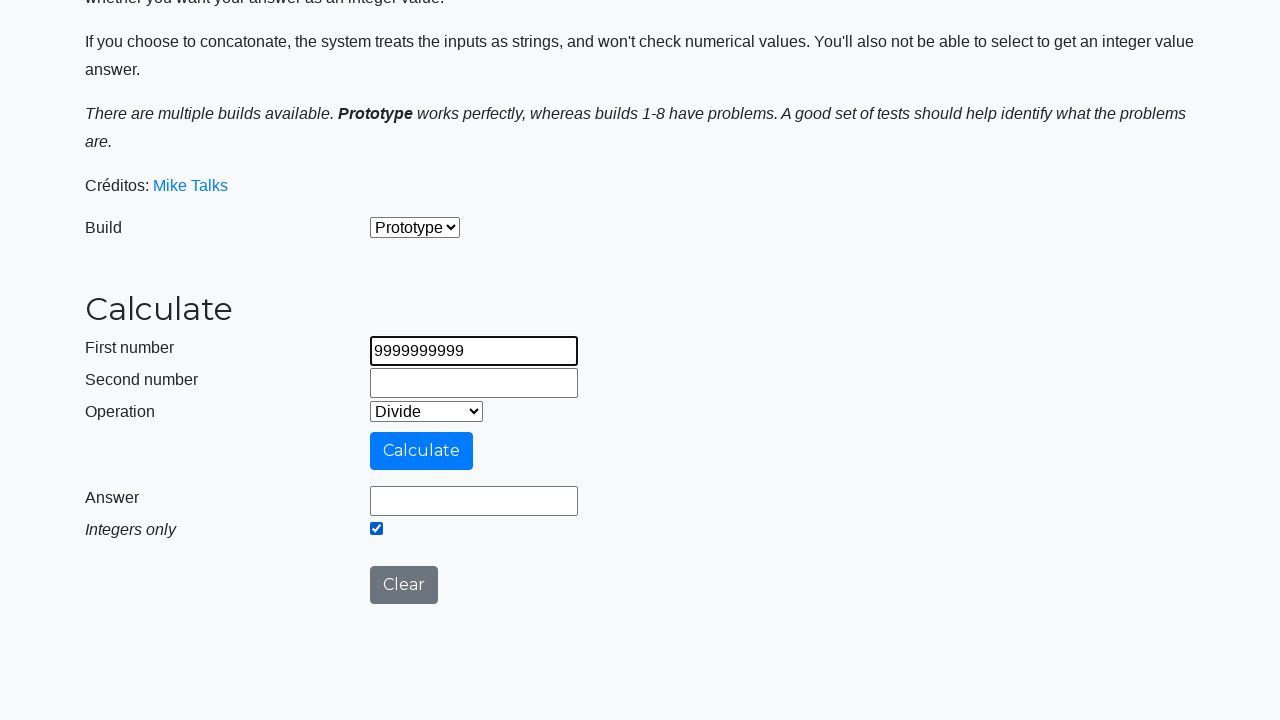

Cleared second operand field on #number2Field
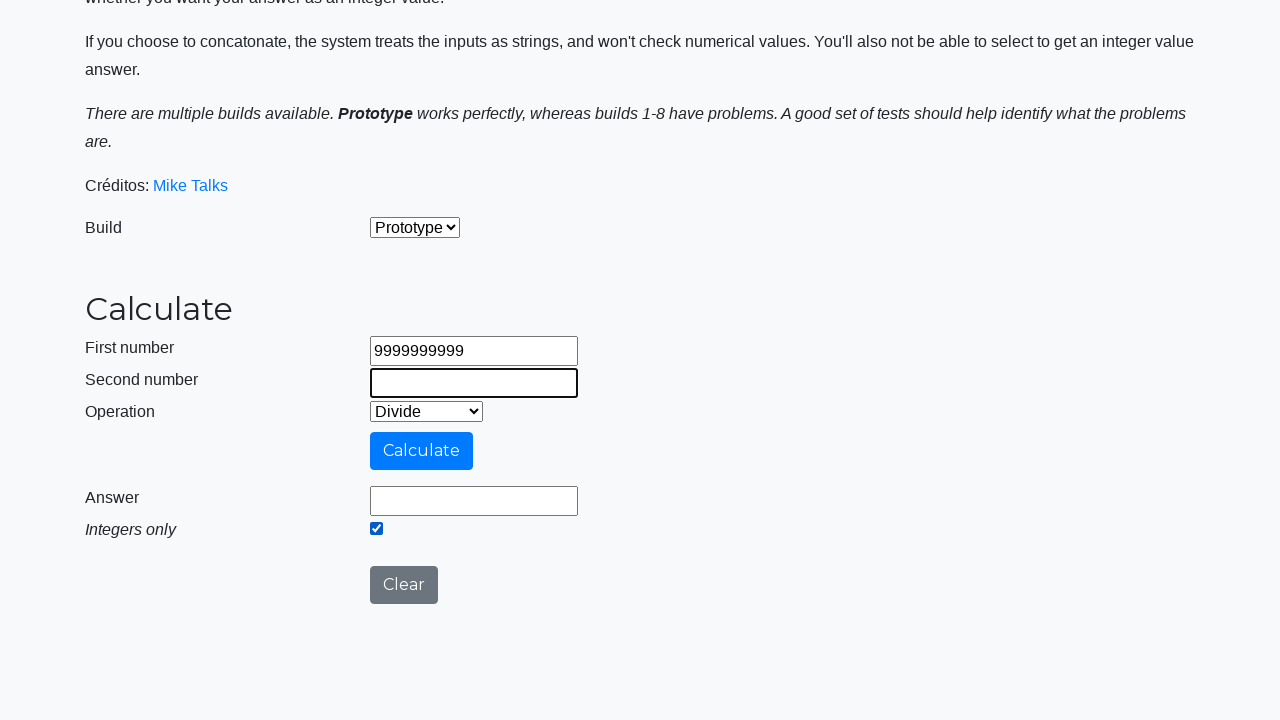

Filled second operand field with '9999999999' on #number2Field
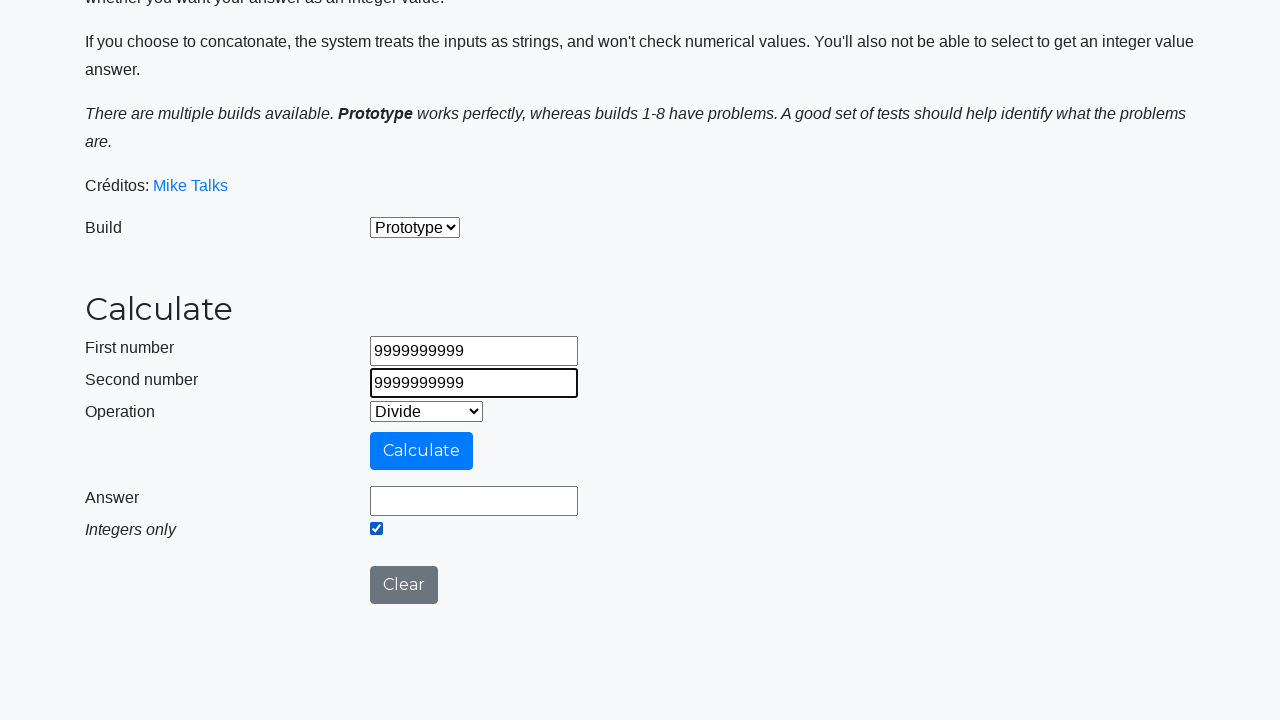

Clicked calculate button to perform division at (422, 451) on #calculateButton
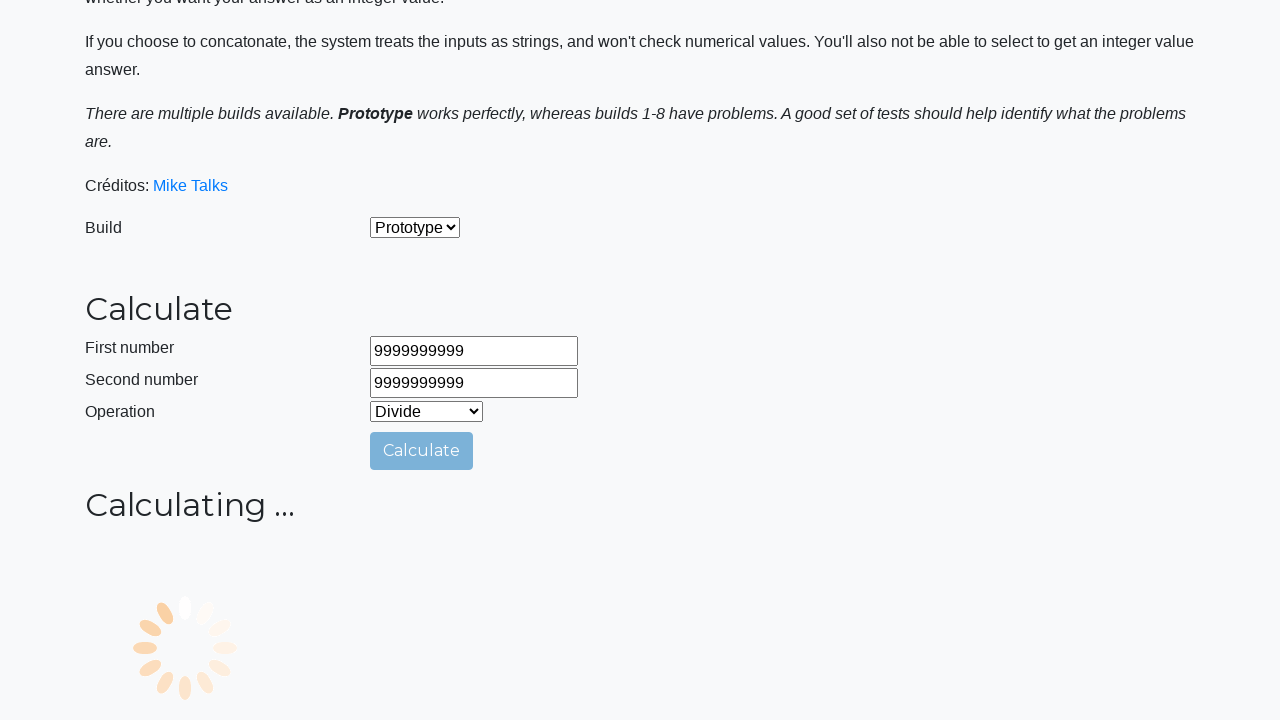

Result field appeared with calculation result
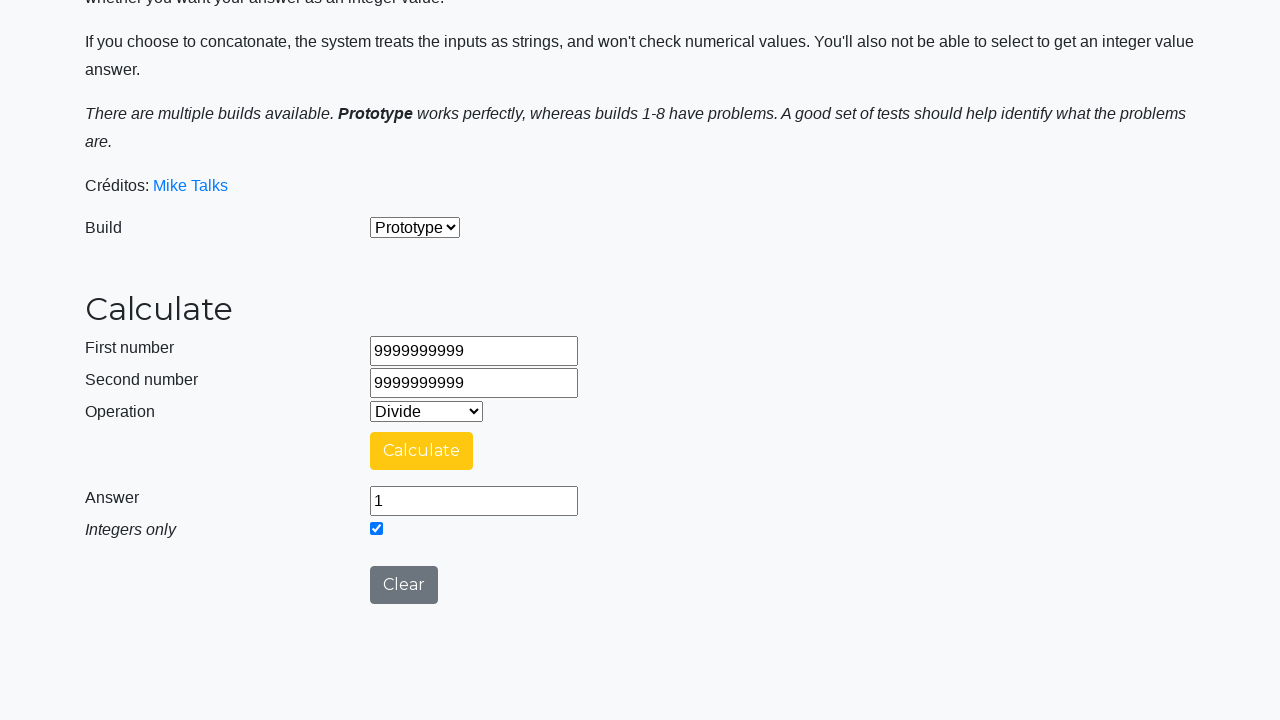

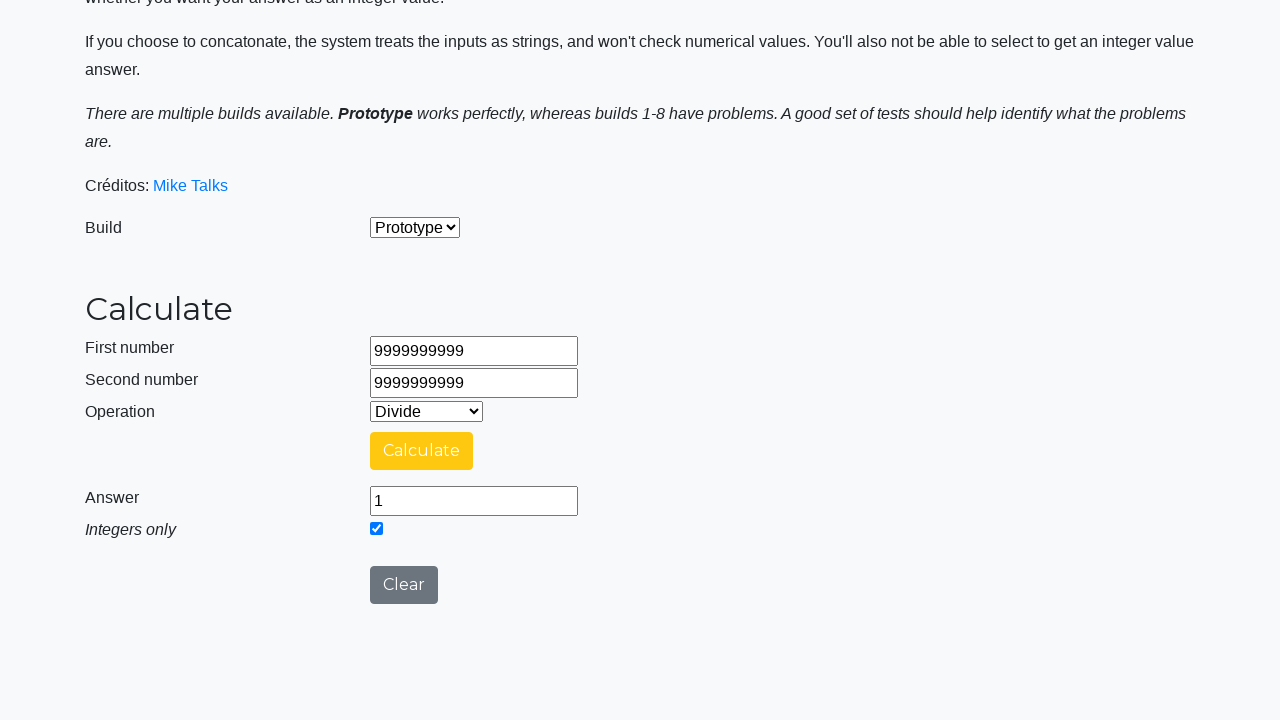